Navigates through pagination to find and display the price of a specific vegetable item (Beans) in a table

Starting URL: https://rahulshettyacademy.com/seleniumPractise/#/offers

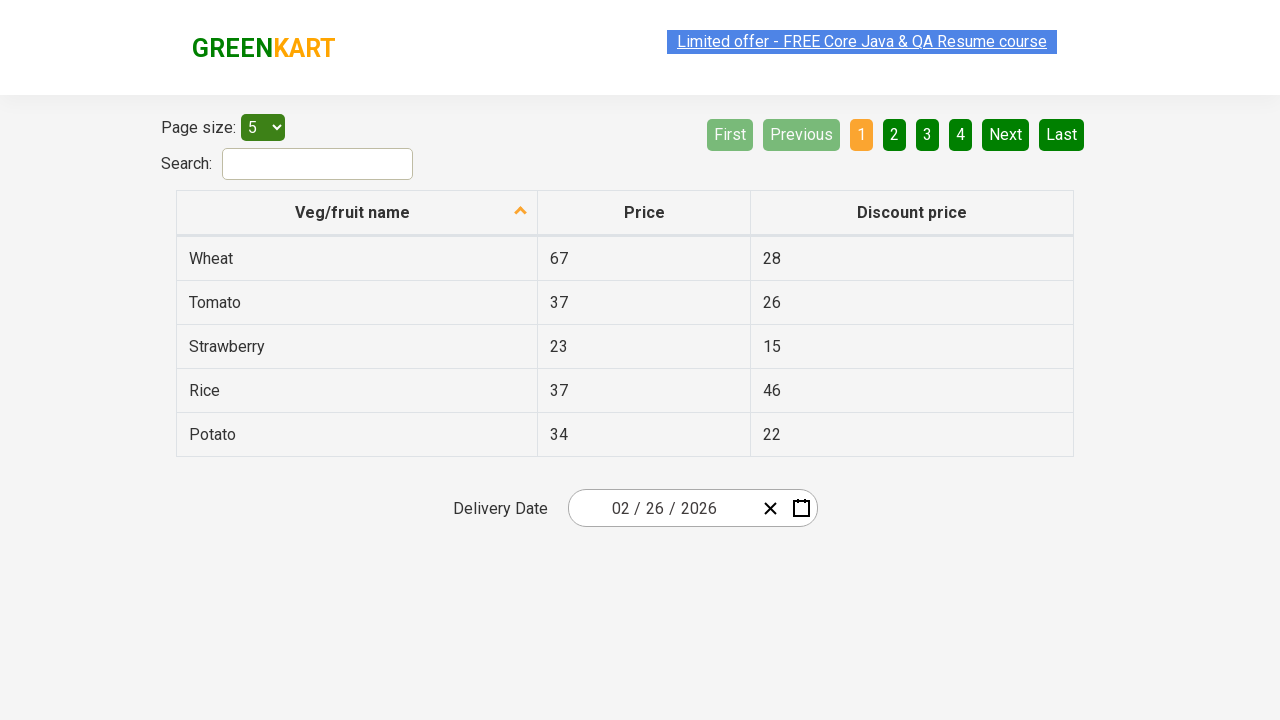

Clicked Next pagination button to view next page at (1006, 134) on a[aria-label='Next']
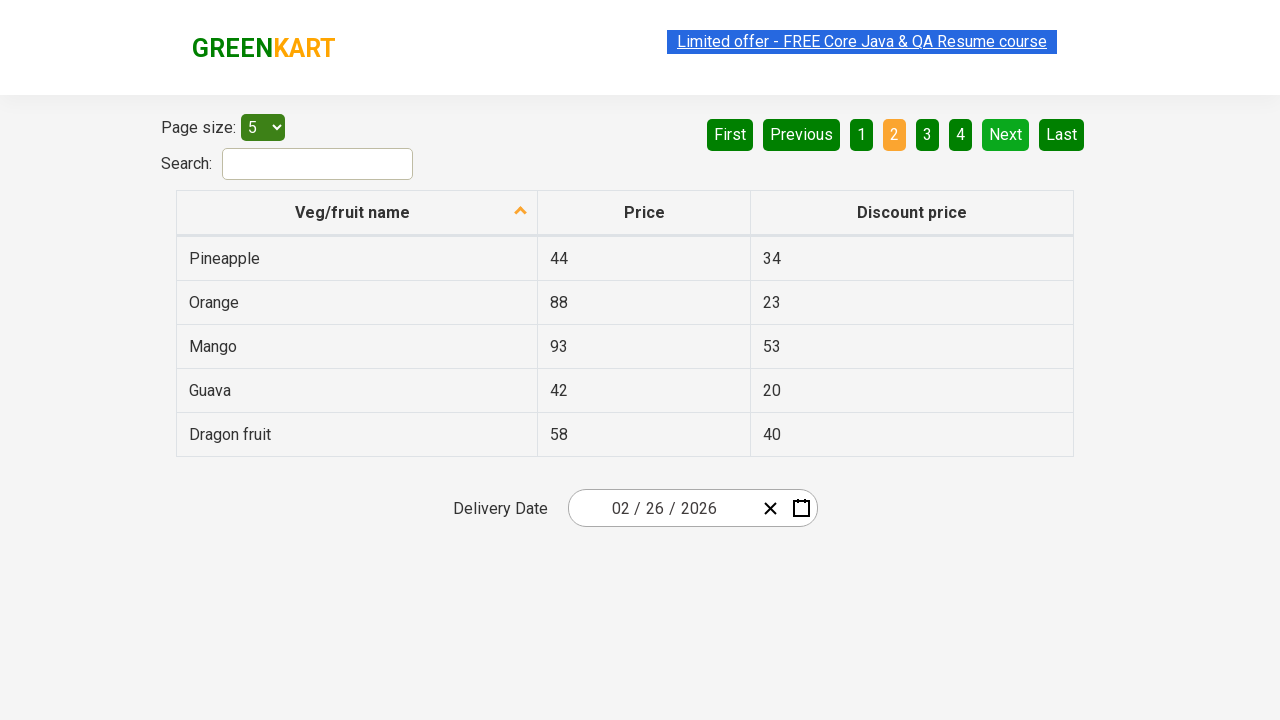

Waited for next page to load completely
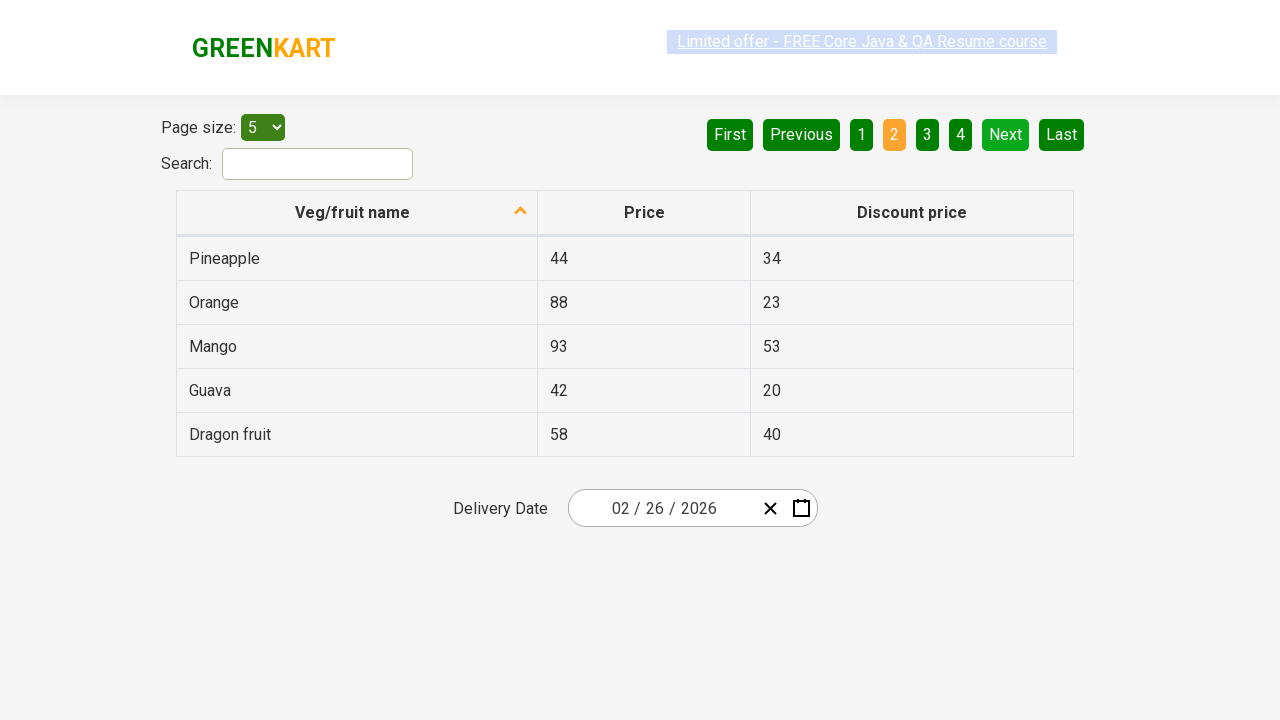

Clicked Next pagination button to view next page at (1006, 134) on a[aria-label='Next']
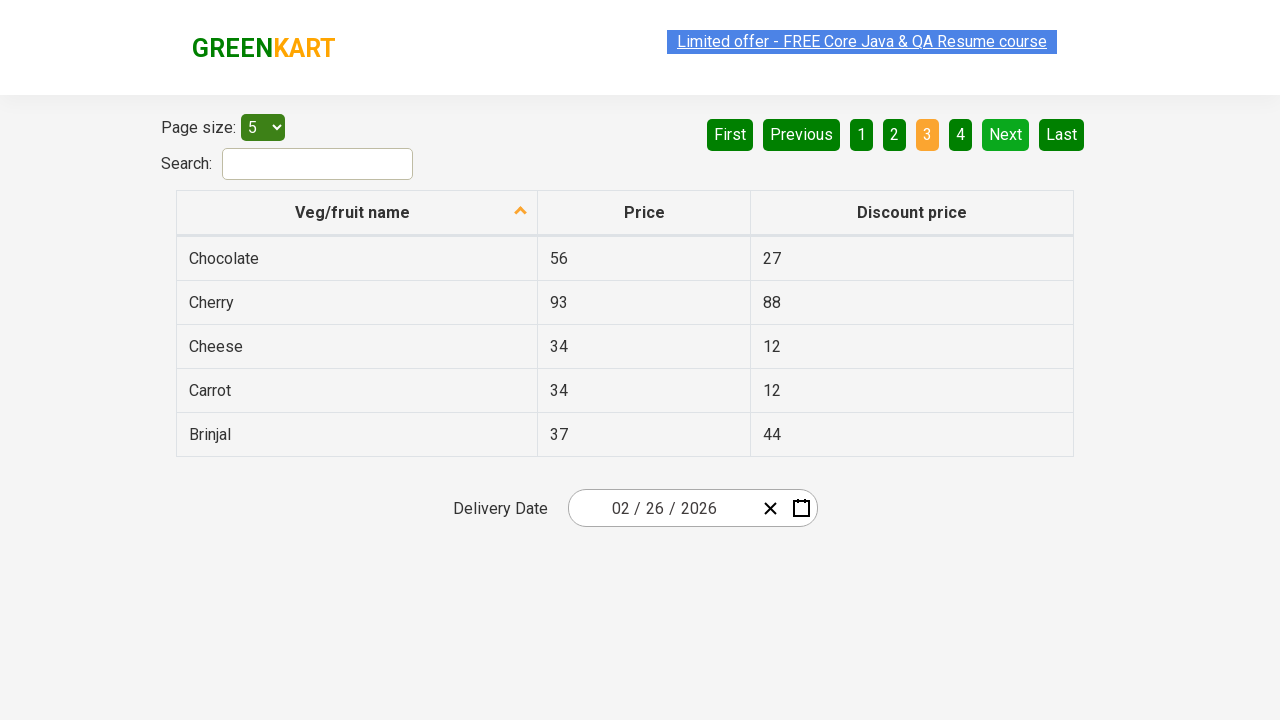

Waited for next page to load completely
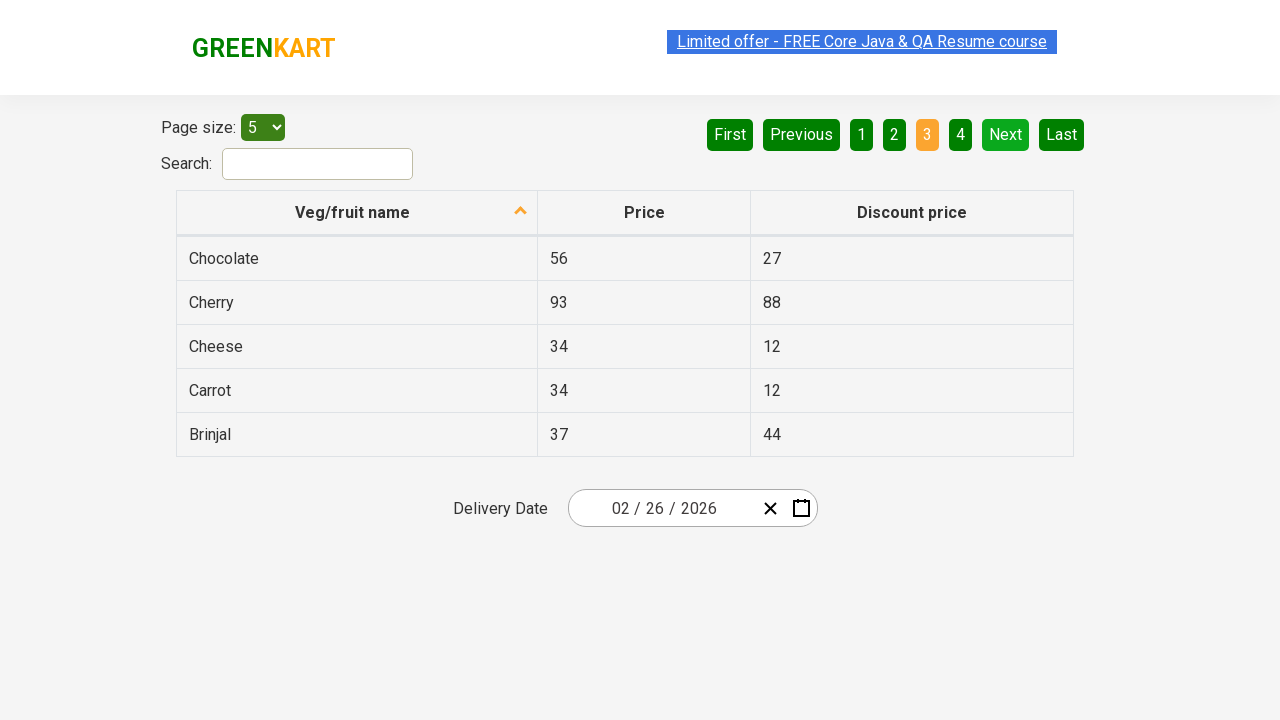

Clicked Next pagination button to view next page at (1006, 134) on a[aria-label='Next']
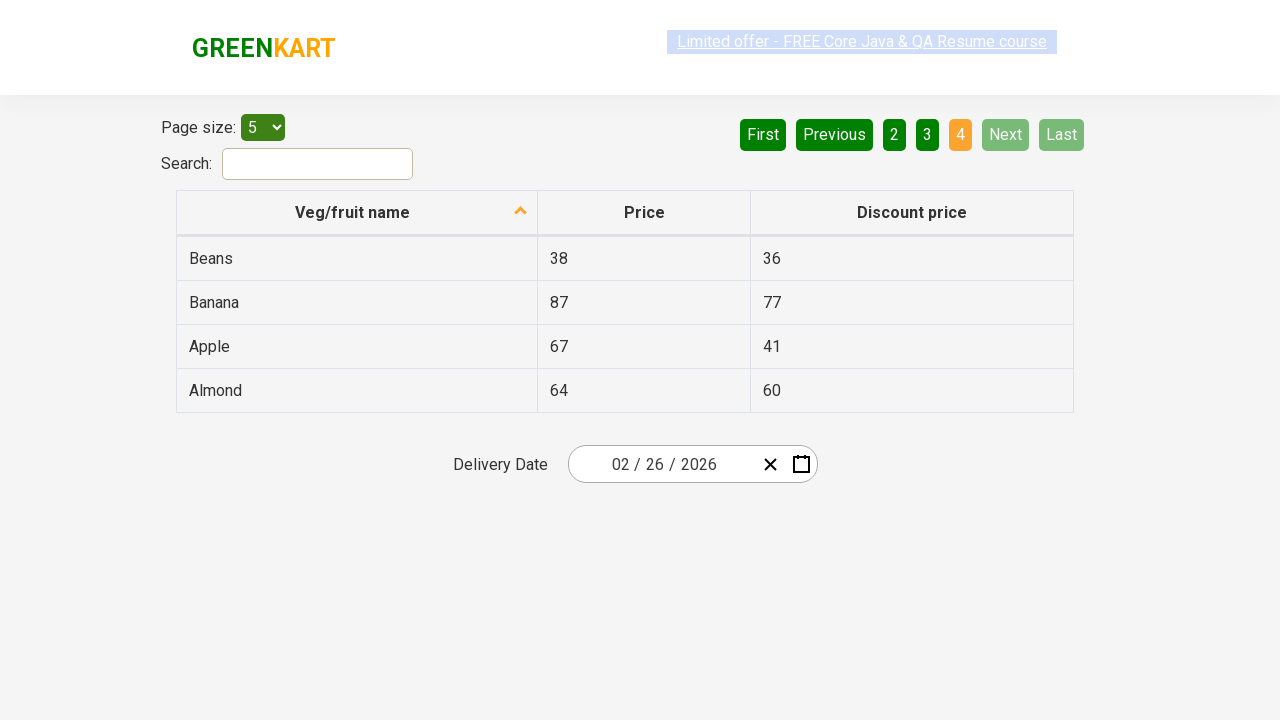

Waited for next page to load completely
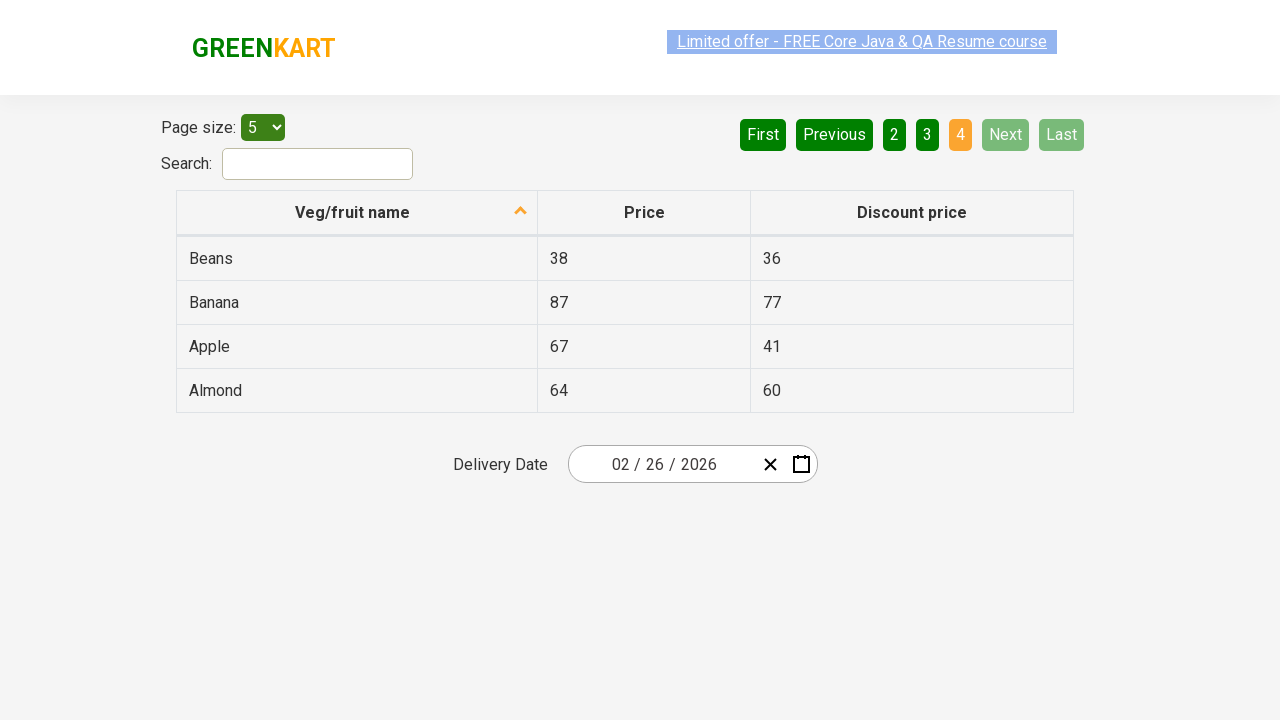

Found Beans in table with price: 38
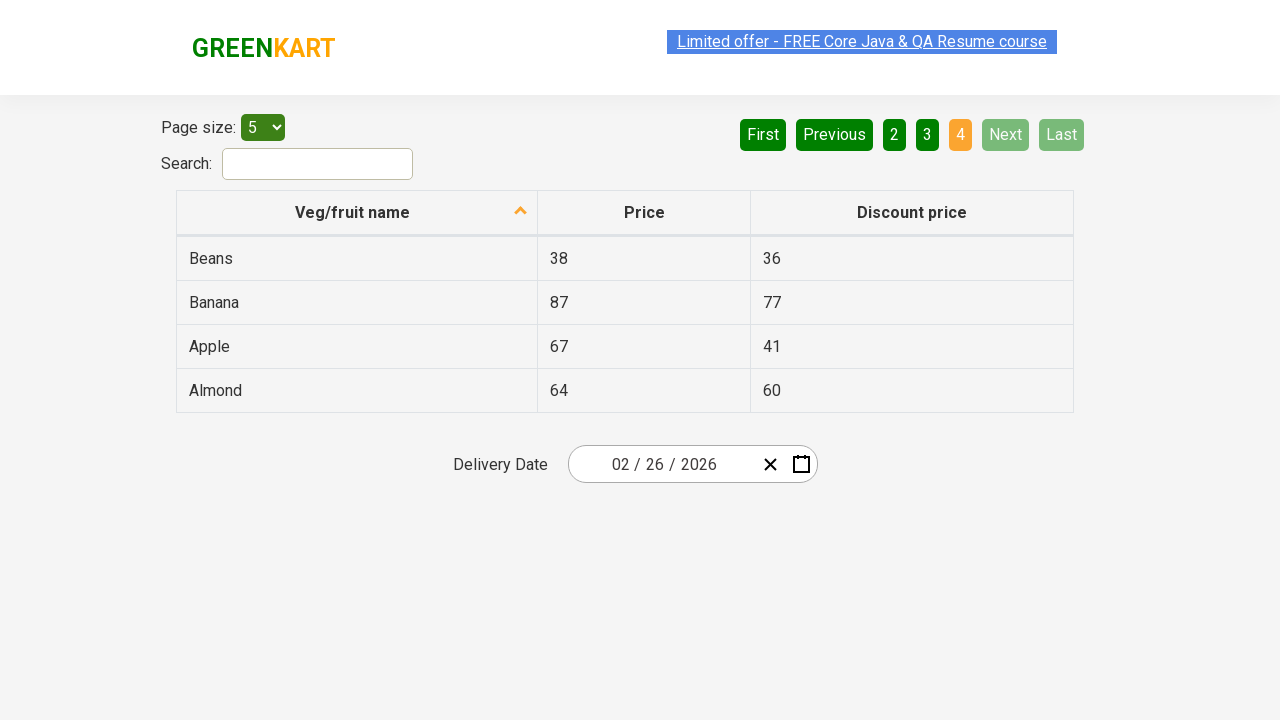

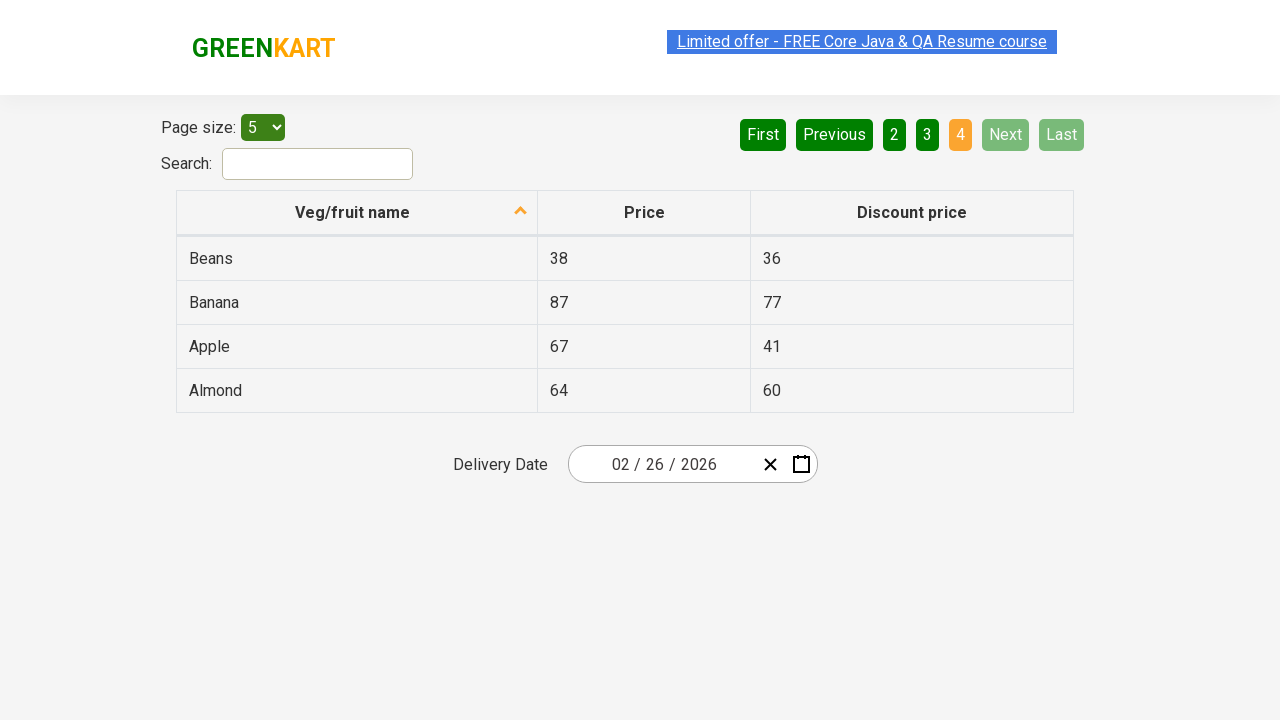